Tests vertical slider functionality by dragging the slider handle to a new position using drag and drop actions

Starting URL: https://jqueryui.com/slider/#slider-vertical

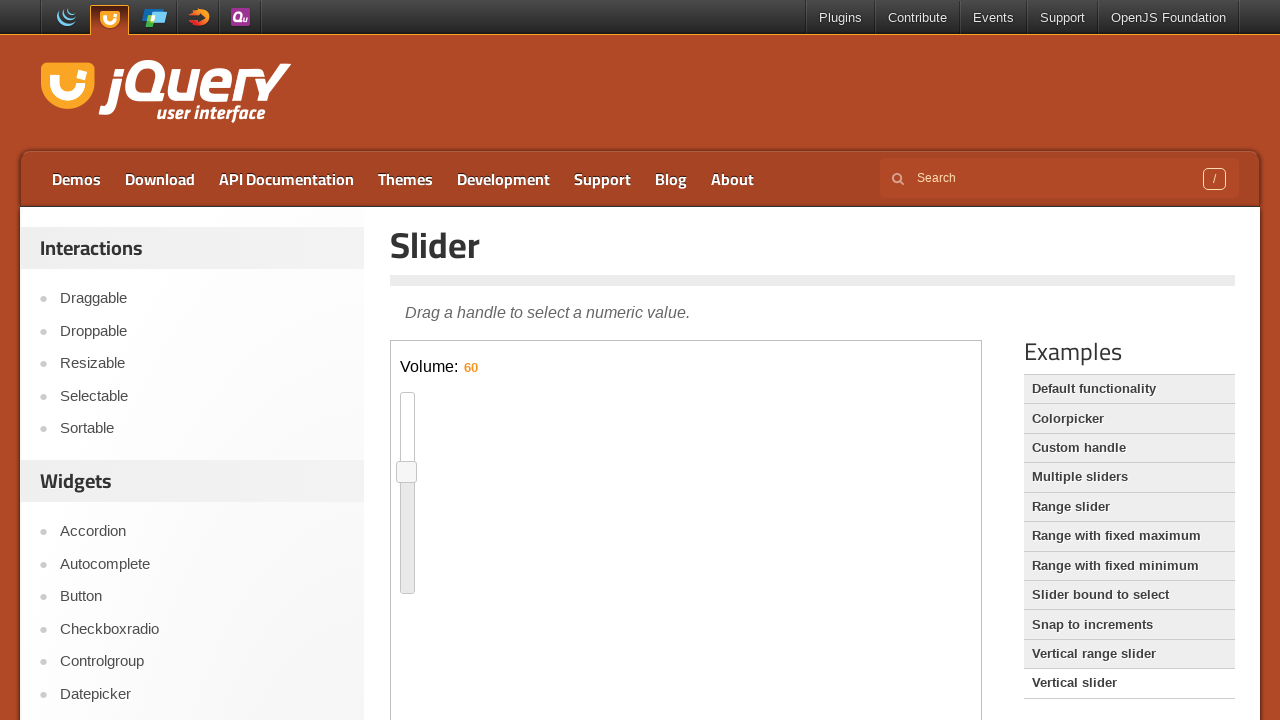

Located iframe containing the slider
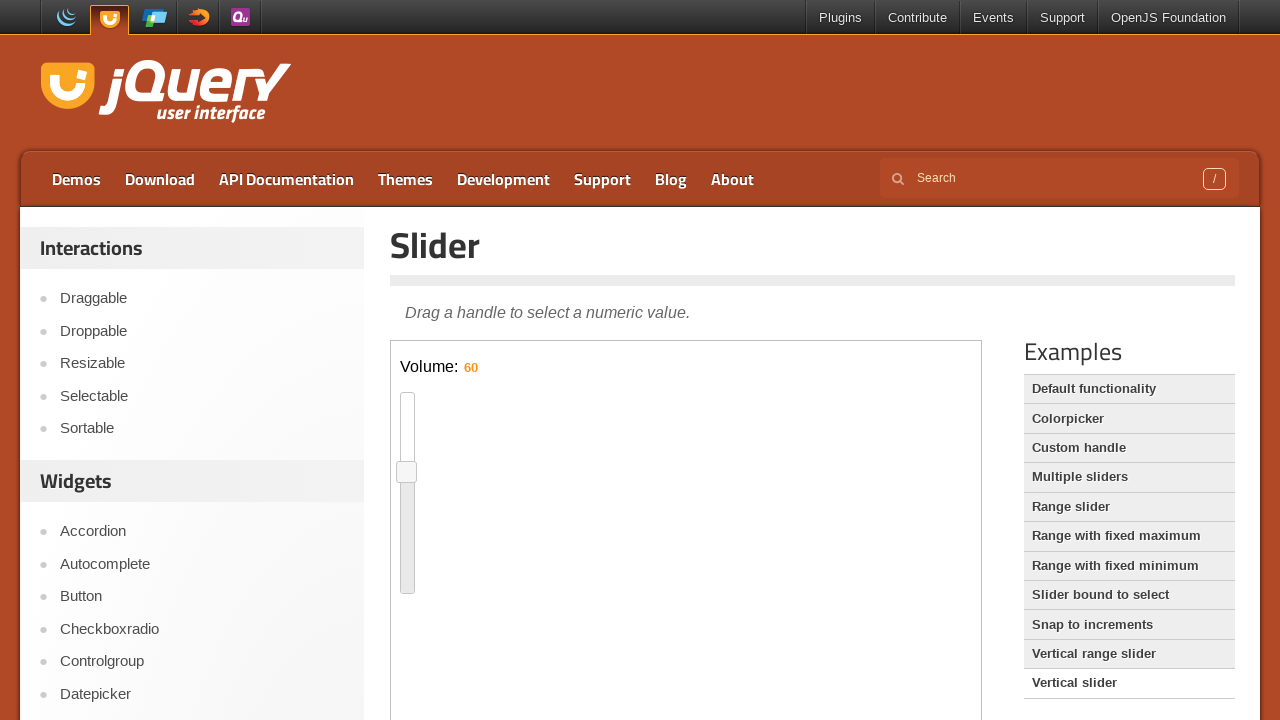

Located vertical slider handle element
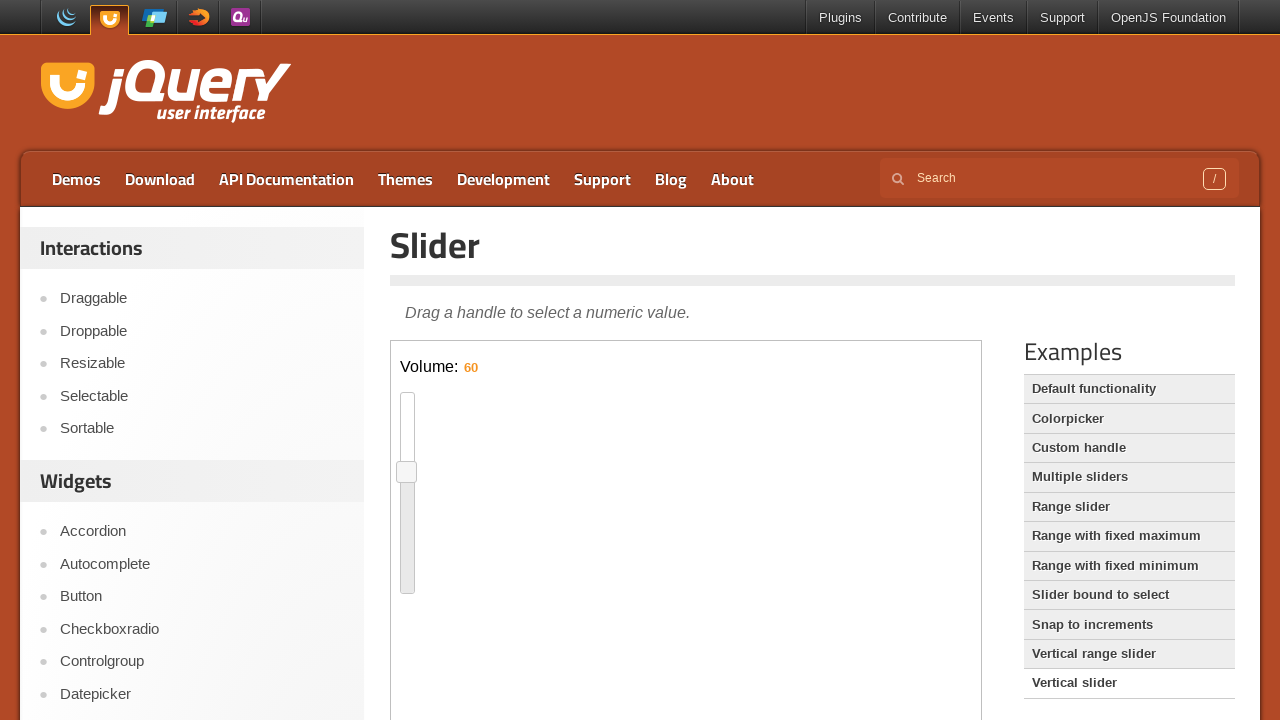

Retrieved bounding box coordinates of slider handle
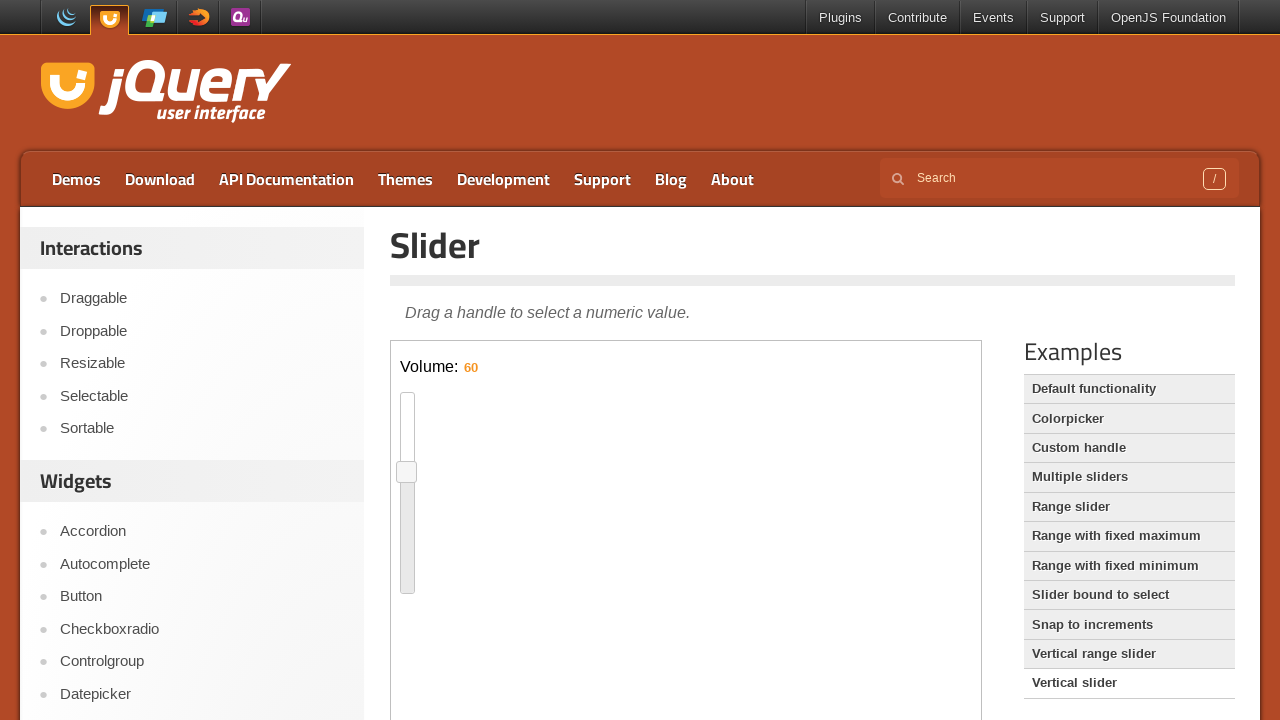

Moved mouse to center of slider handle at (407, 472)
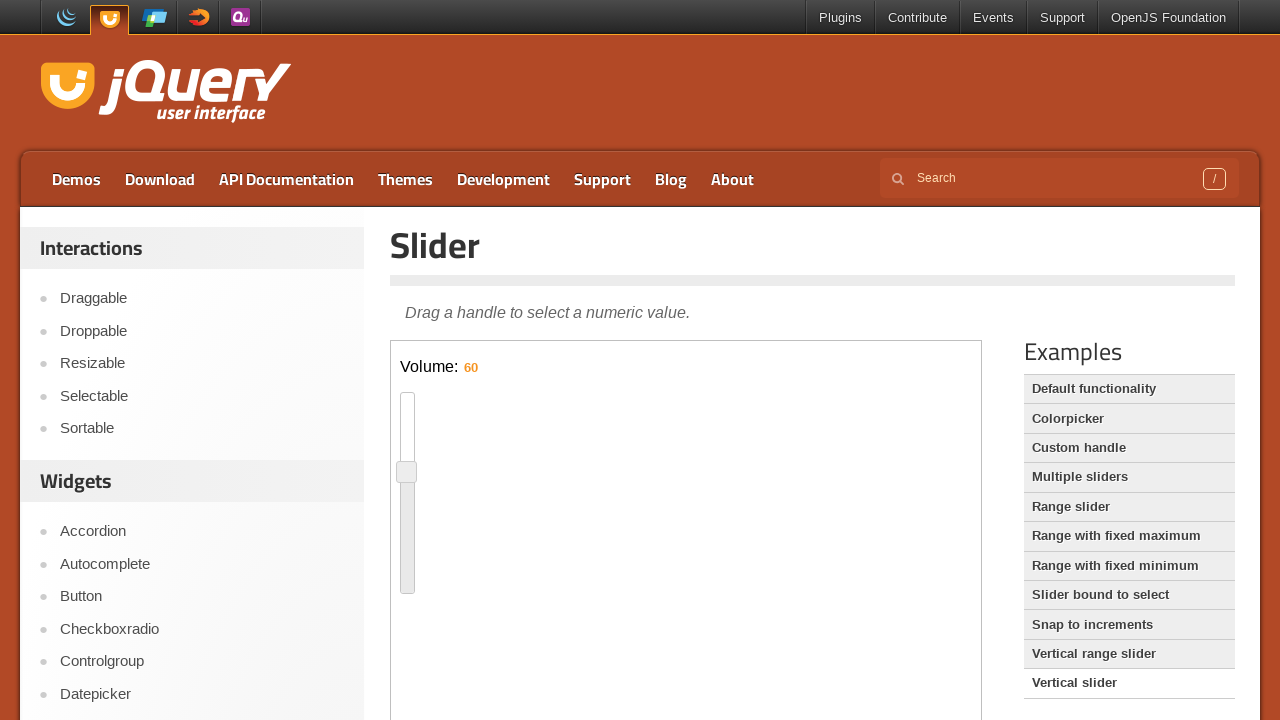

Pressed down mouse button on slider handle at (407, 472)
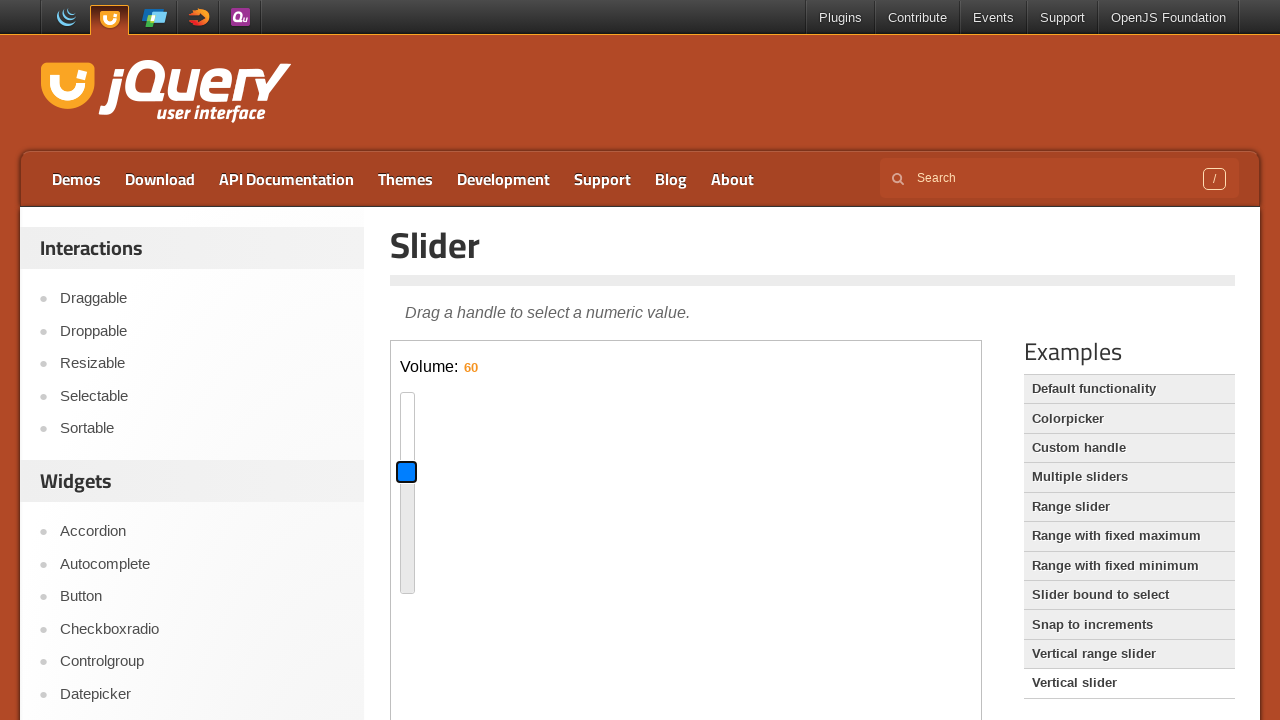

Dragged slider handle 70 pixels to the right at (477, 472)
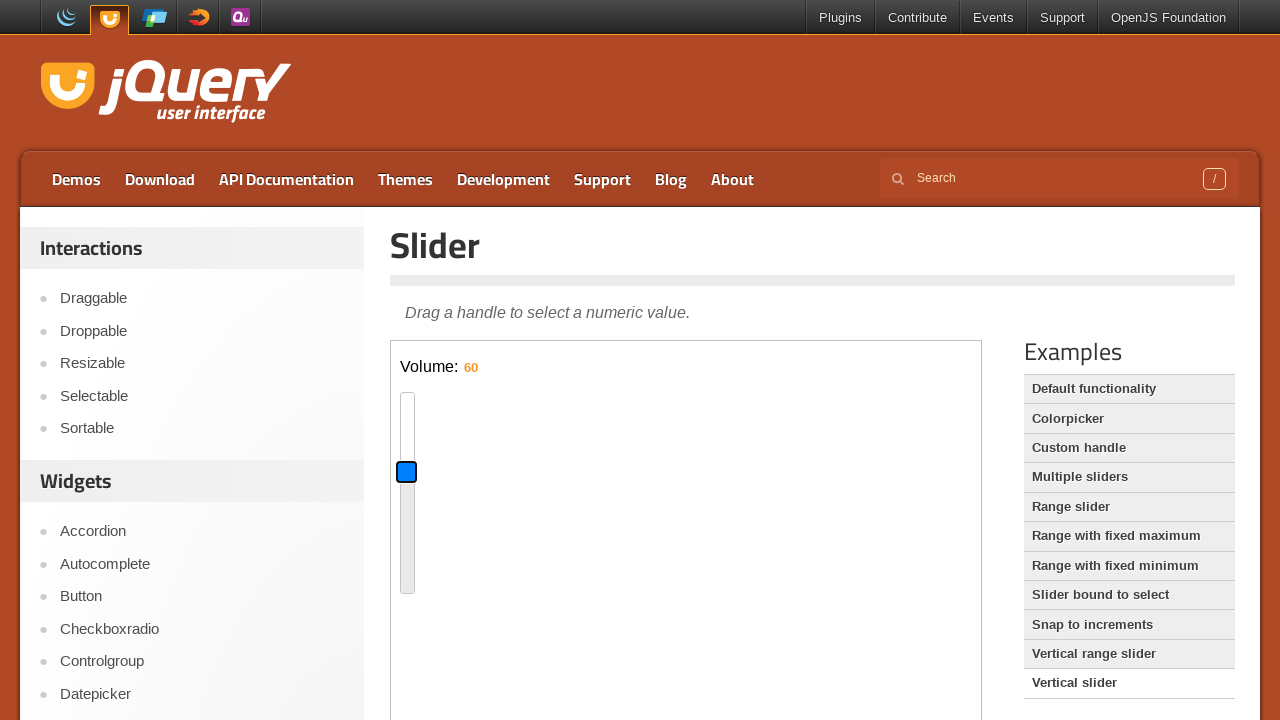

Released mouse button to complete slider drag operation at (477, 472)
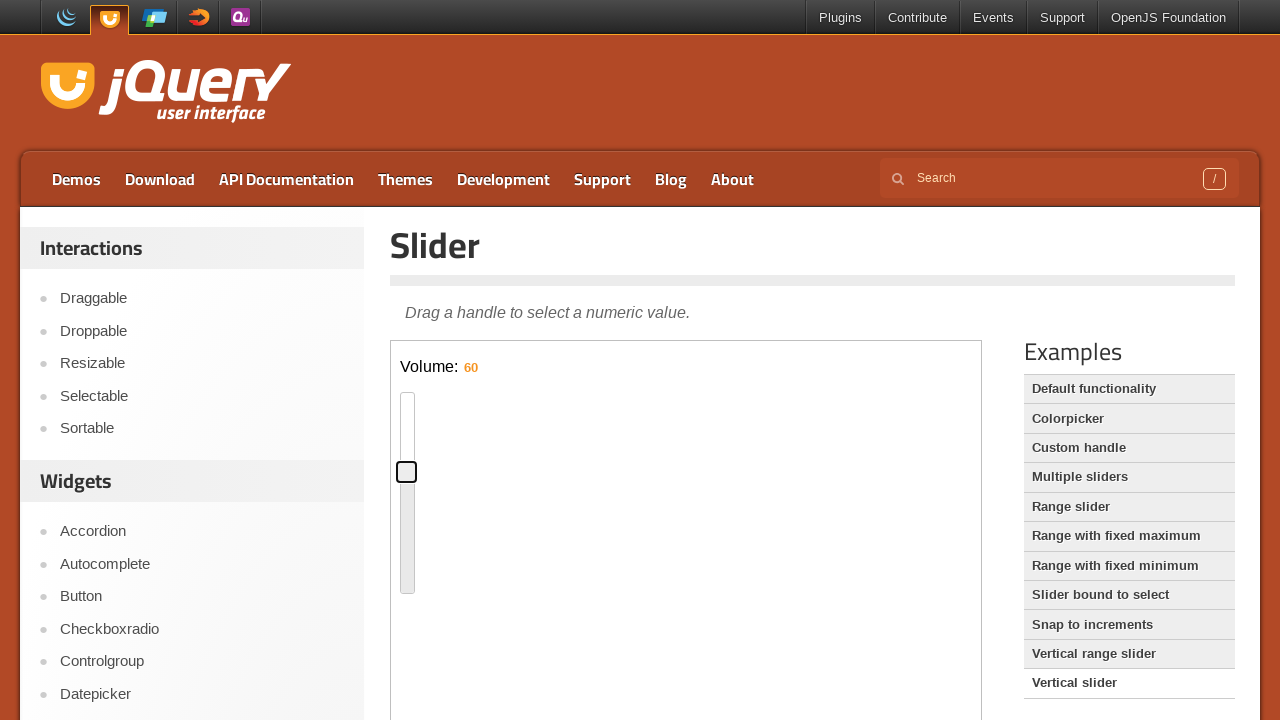

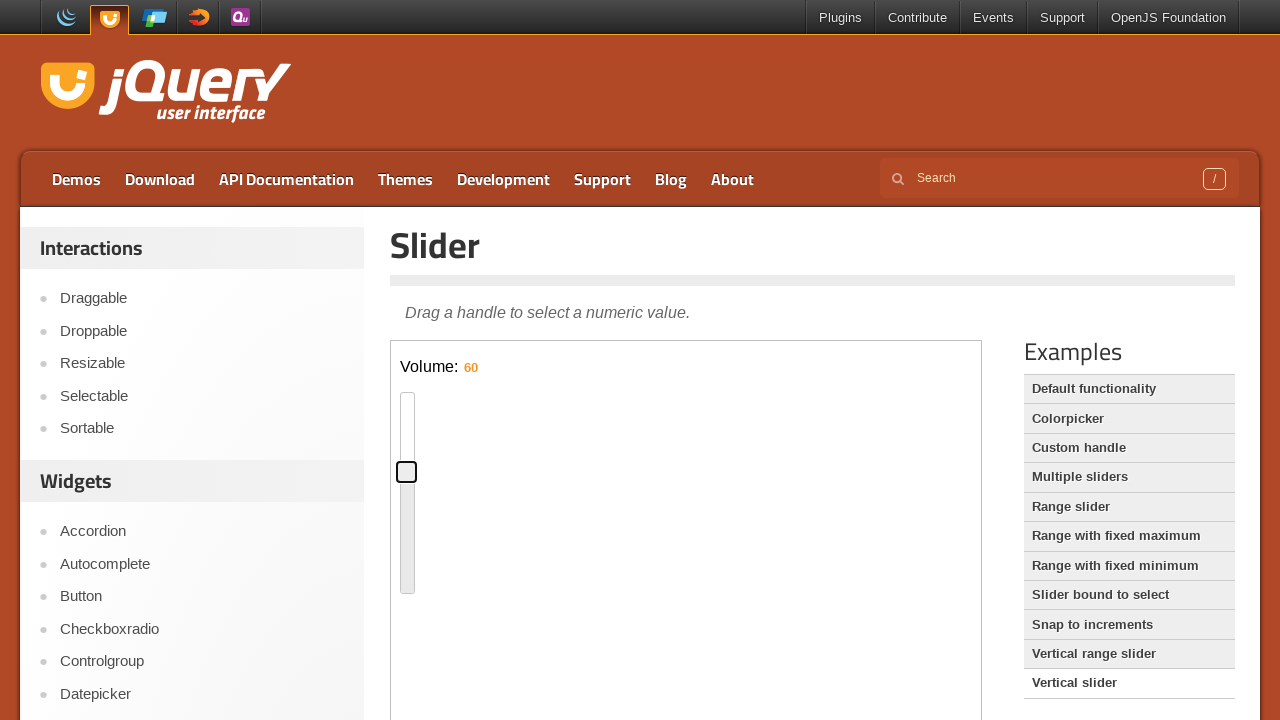